Tests that the currently active filter link is highlighted with the selected class

Starting URL: https://demo.playwright.dev/todomvc

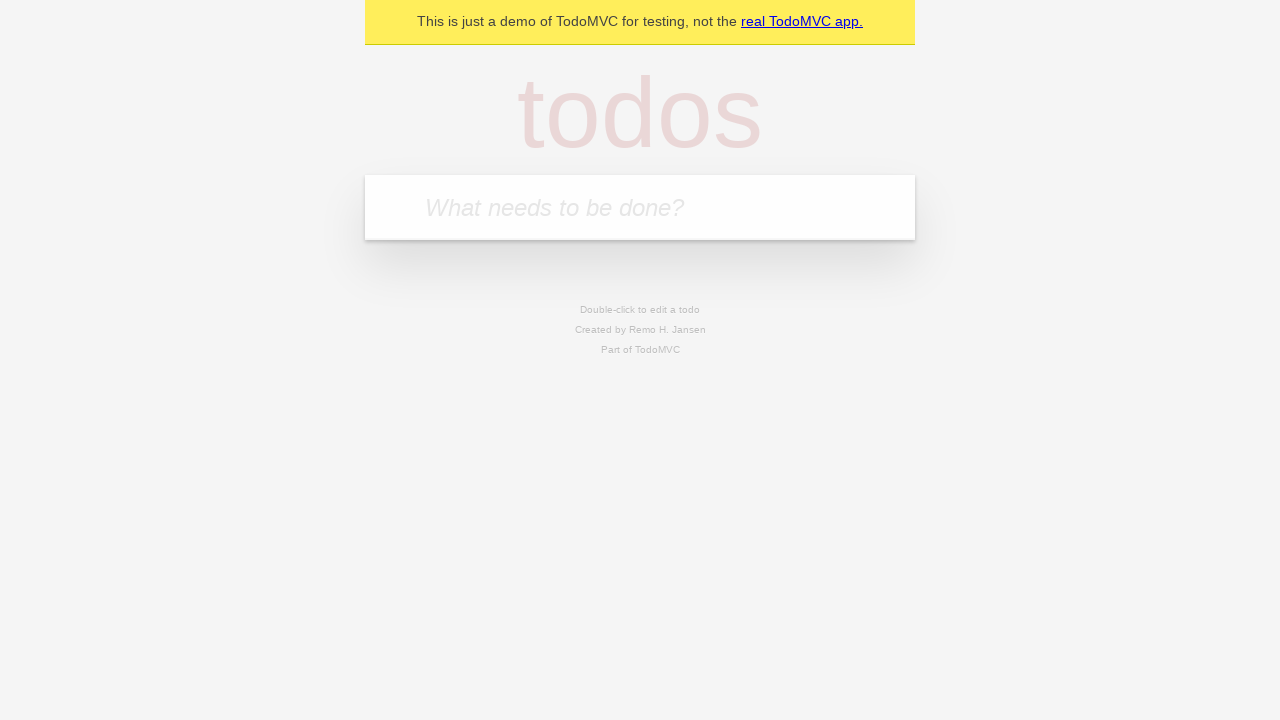

Filled todo input with 'buy some cheese' on internal:attr=[placeholder="What needs to be done?"i]
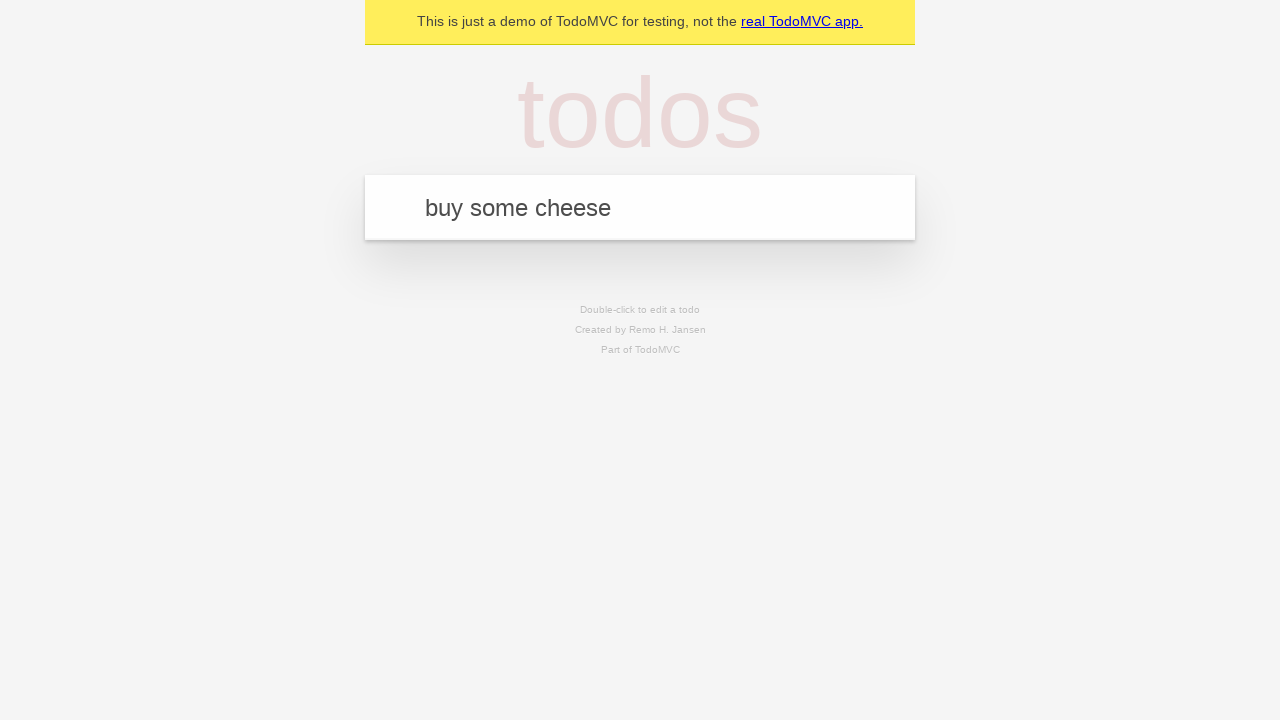

Pressed Enter to create first todo on internal:attr=[placeholder="What needs to be done?"i]
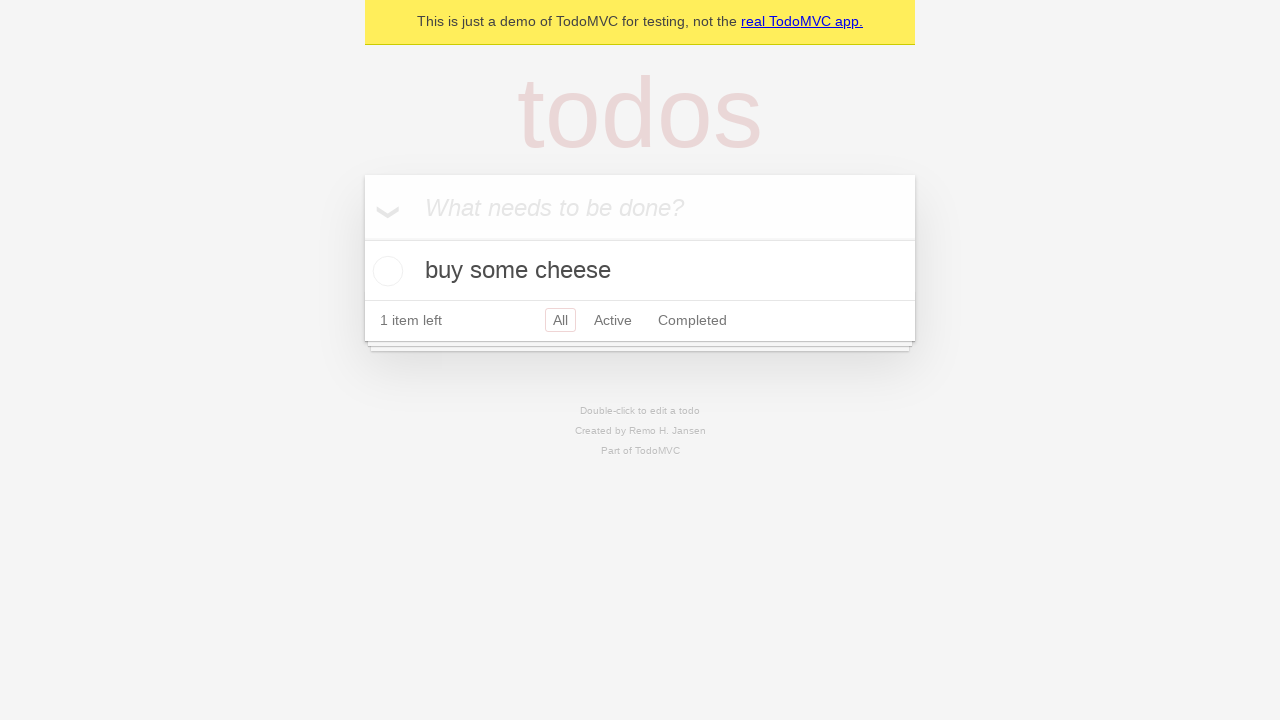

Filled todo input with 'feed the cat' on internal:attr=[placeholder="What needs to be done?"i]
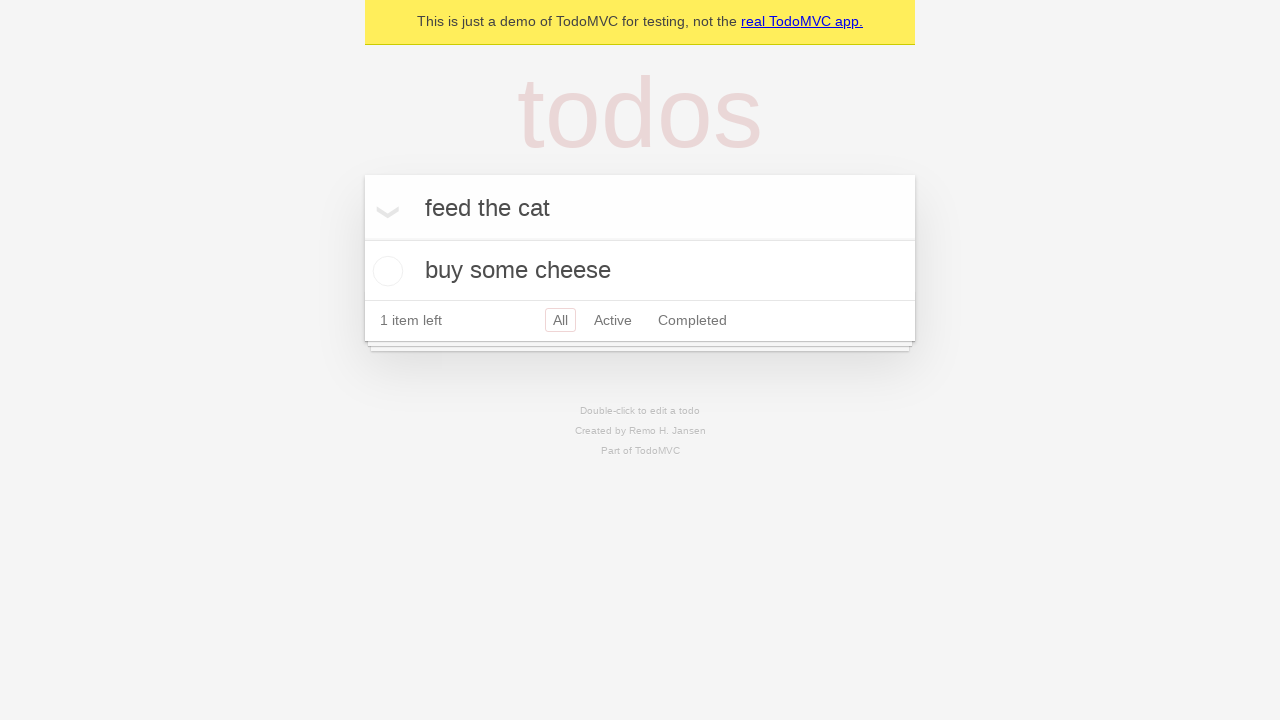

Pressed Enter to create second todo on internal:attr=[placeholder="What needs to be done?"i]
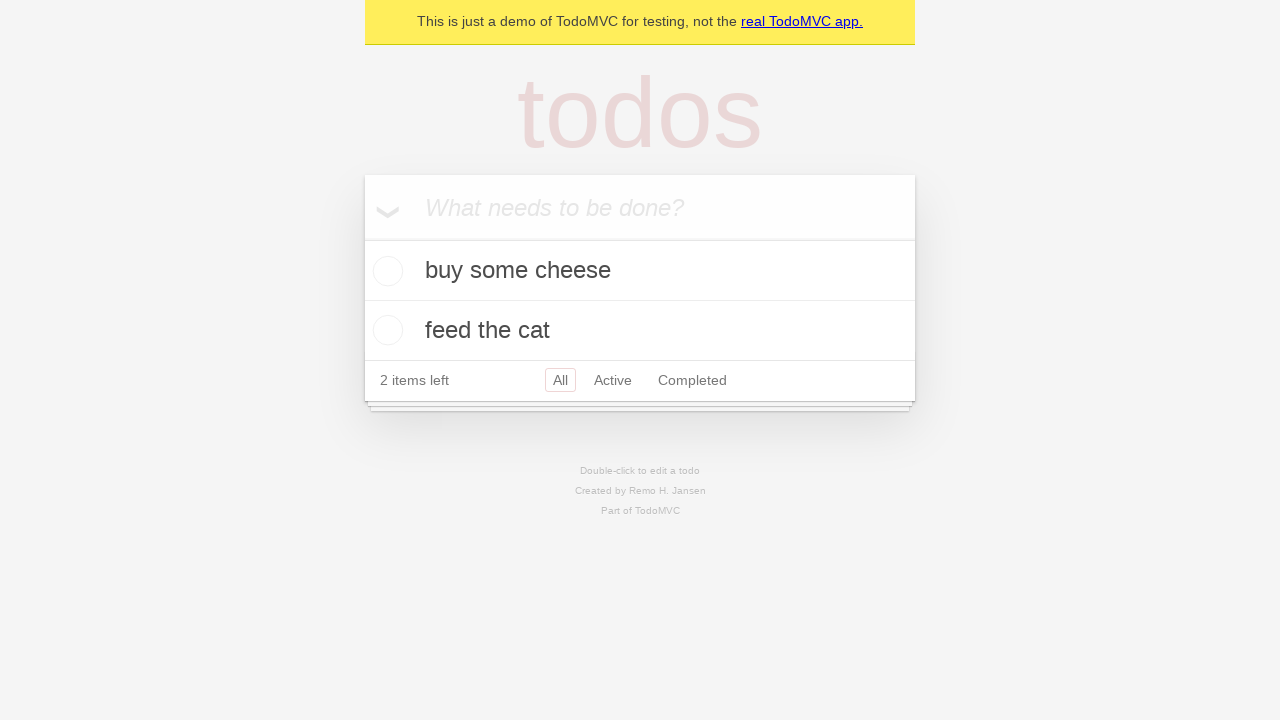

Filled todo input with 'book a doctors appointment' on internal:attr=[placeholder="What needs to be done?"i]
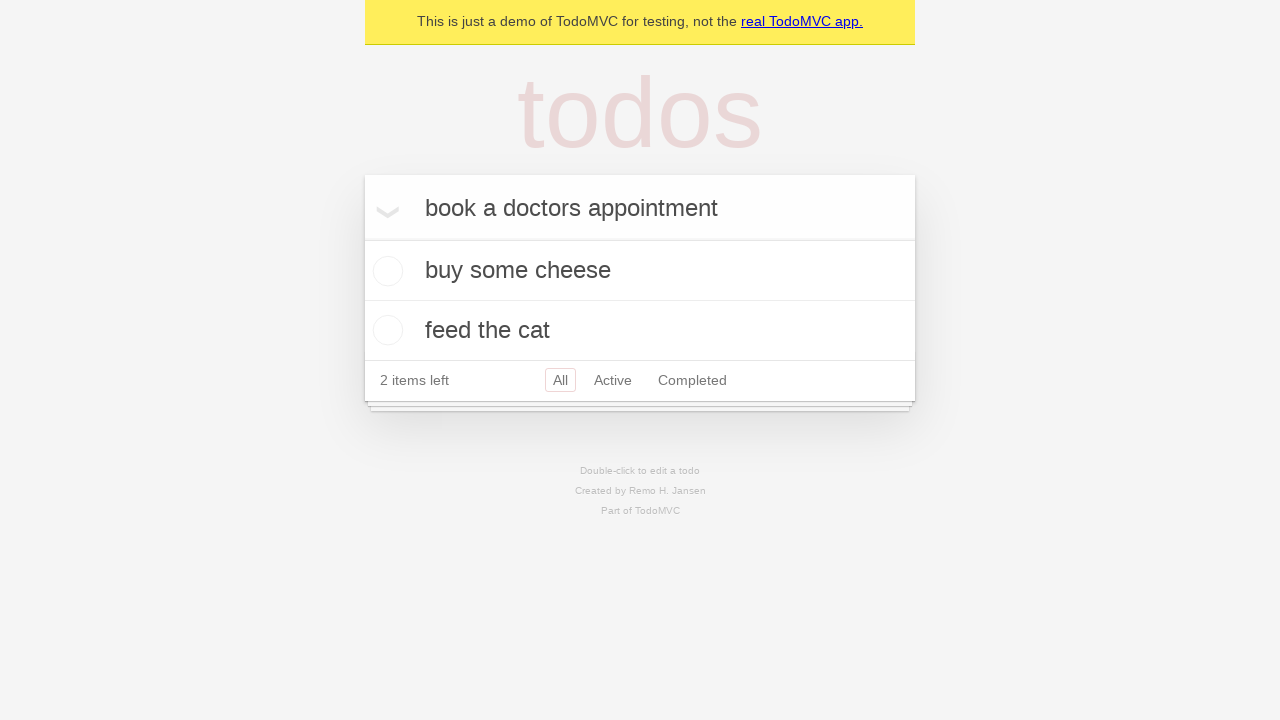

Pressed Enter to create third todo on internal:attr=[placeholder="What needs to be done?"i]
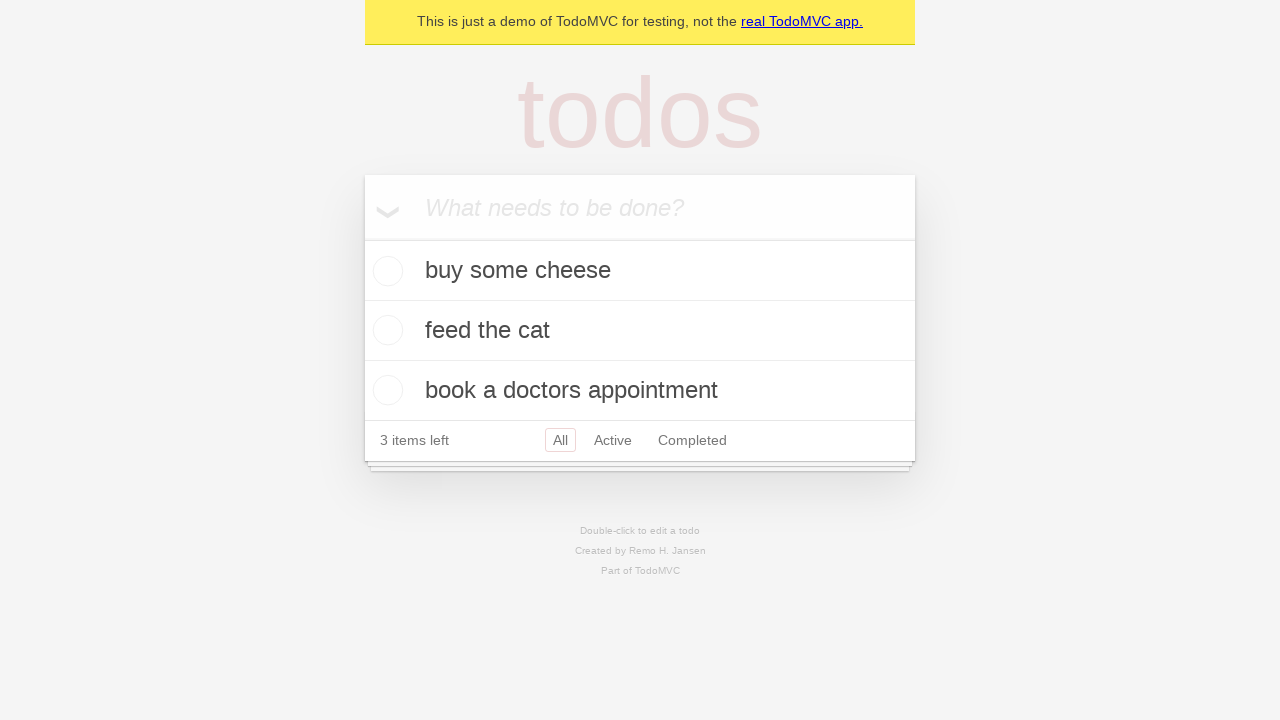

Clicked Active filter link at (613, 440) on internal:role=link[name="Active"i]
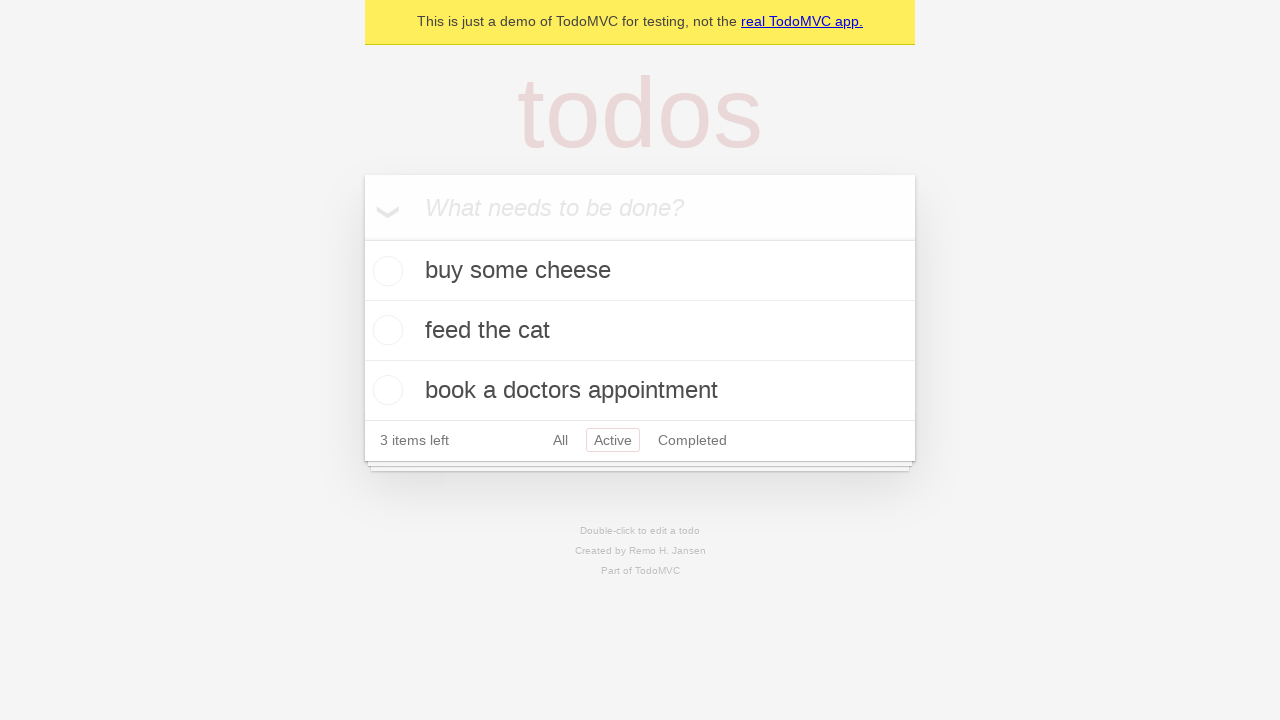

Clicked Completed filter link to verify it highlights as selected at (692, 440) on internal:role=link[name="Completed"i]
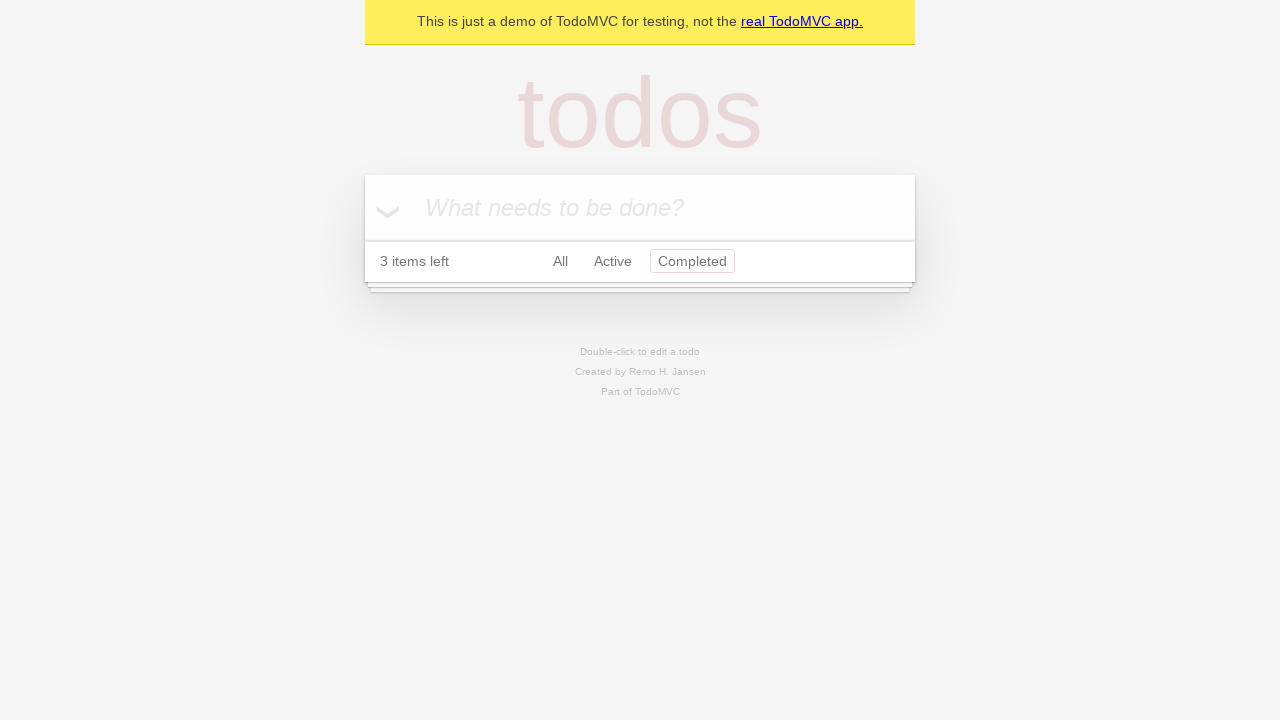

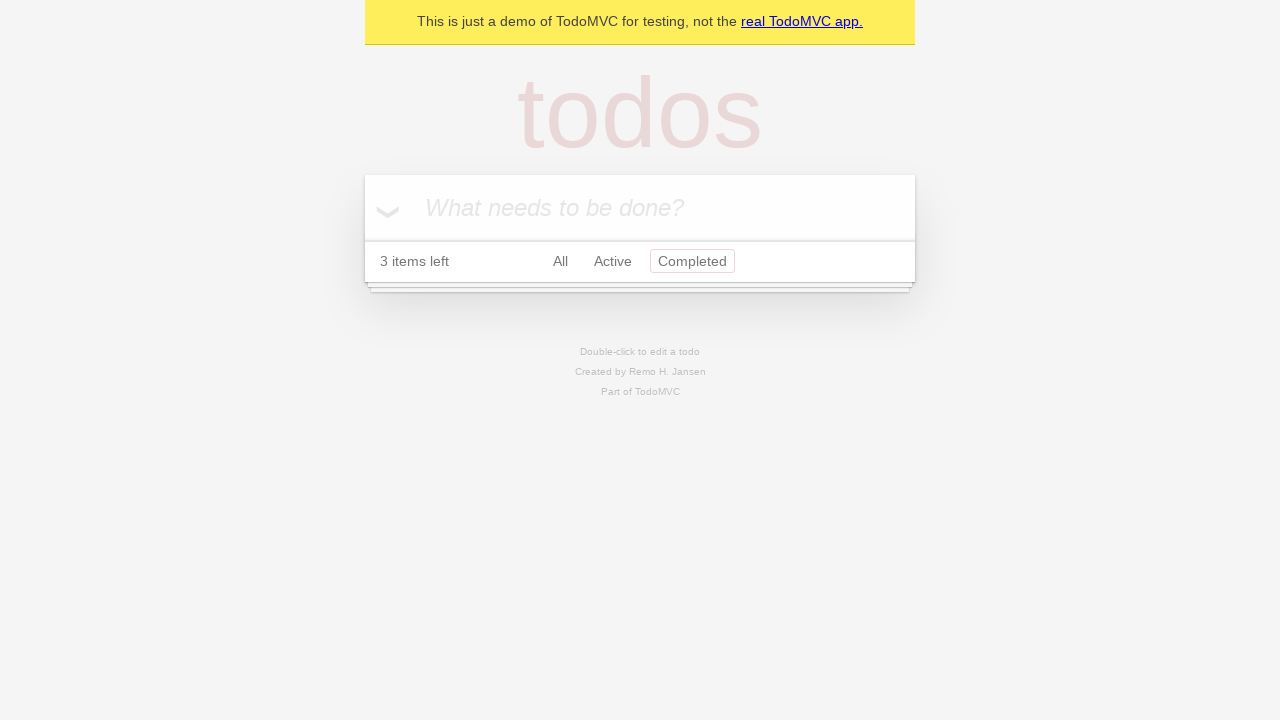